Tests JavaScript alert handling by filling a name field, triggering an alert and accepting it, then triggering a confirm dialog and dismissing it.

Starting URL: https://rahulshettyacademy.com/AutomationPractice/

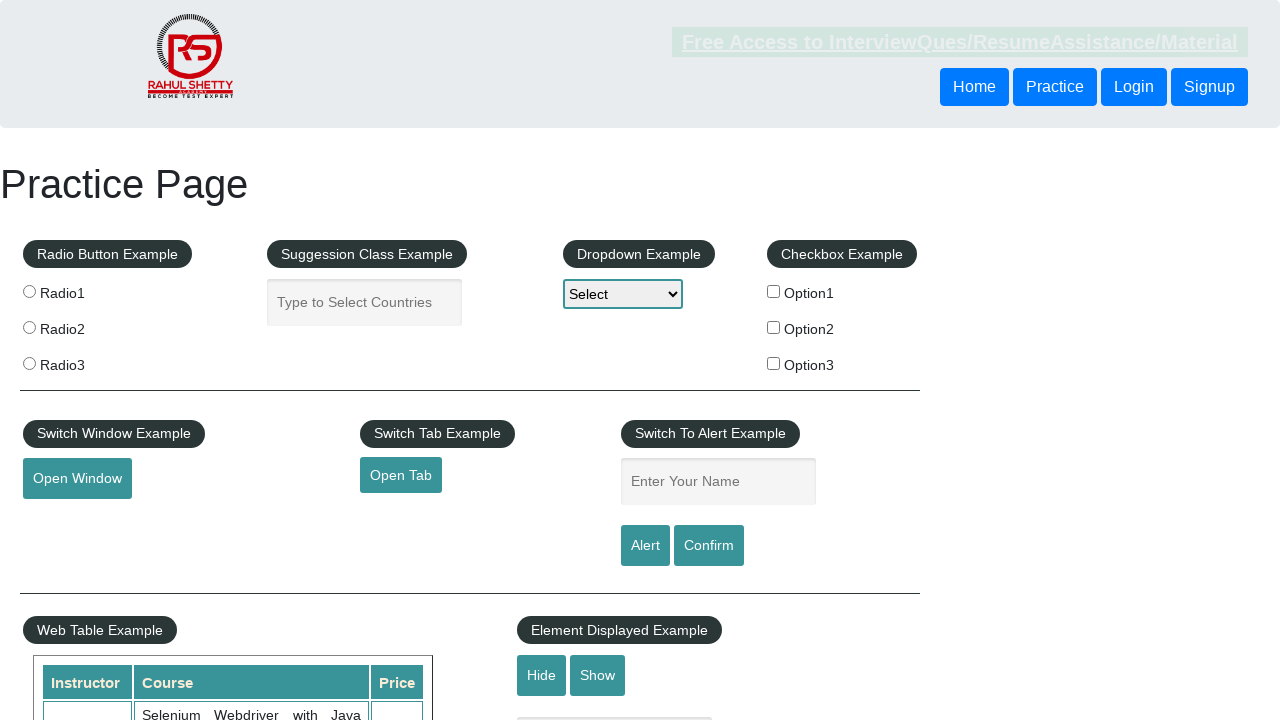

Filled name field with 'Pranav' on #name
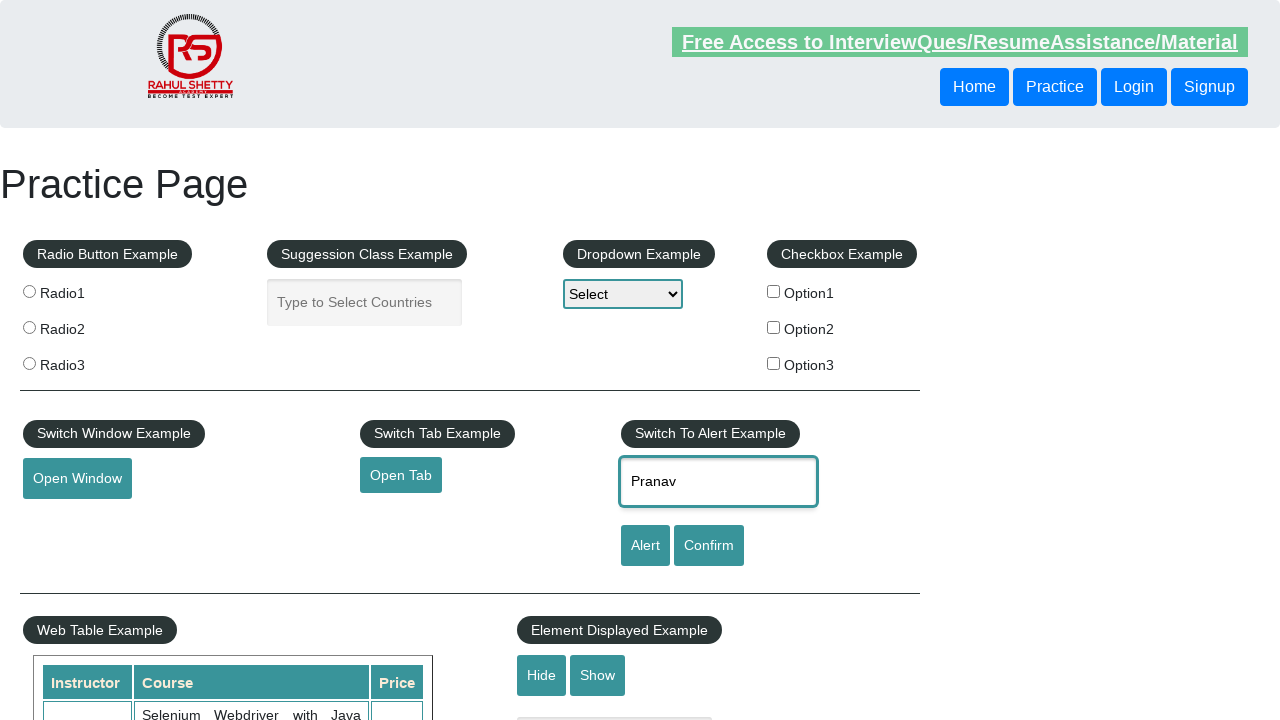

Clicked alert button and accepted JavaScript alert dialog at (645, 546) on input[id='alertbtn']
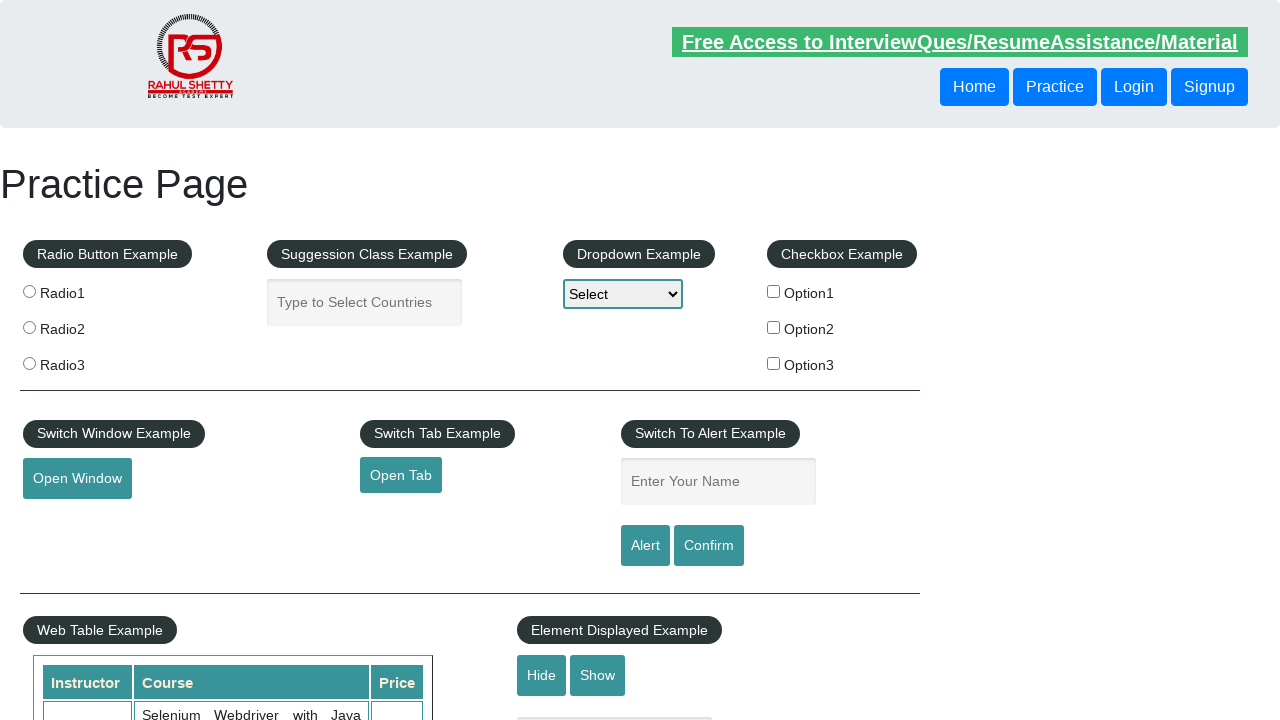

Clicked confirm button and dismissed confirm dialog at (709, 546) on xpath=//input[@id='confirmbtn']
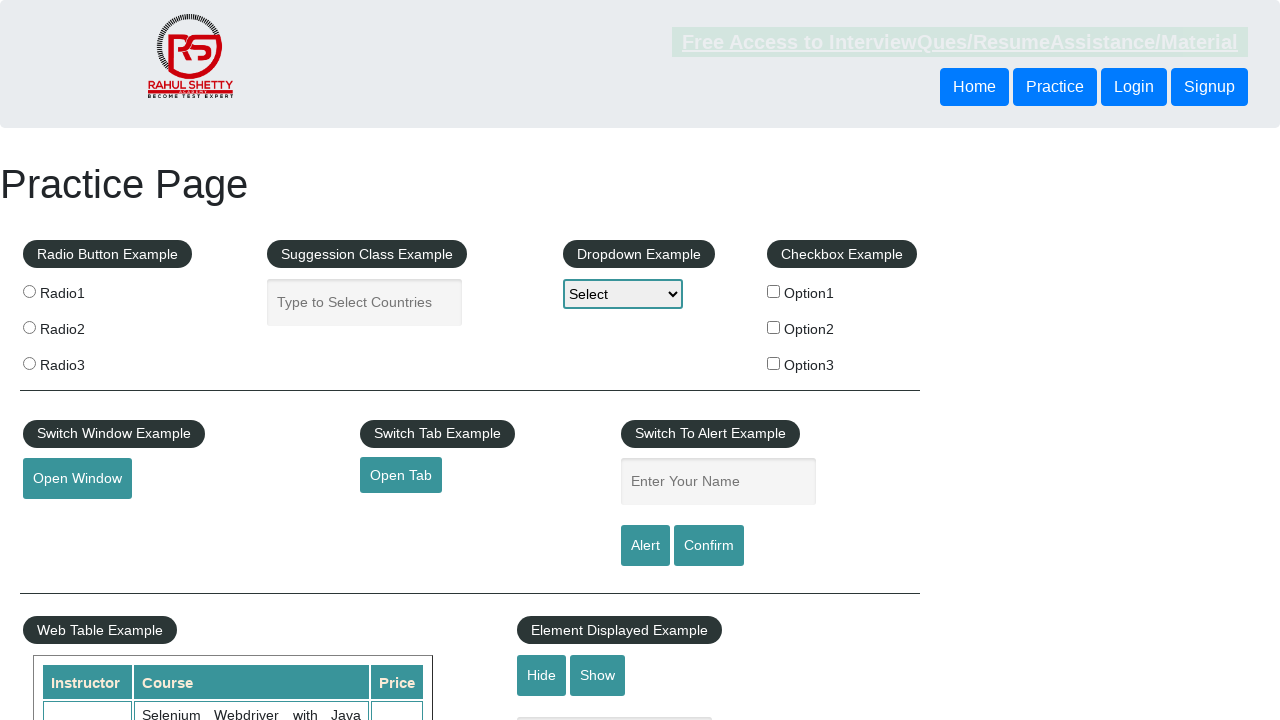

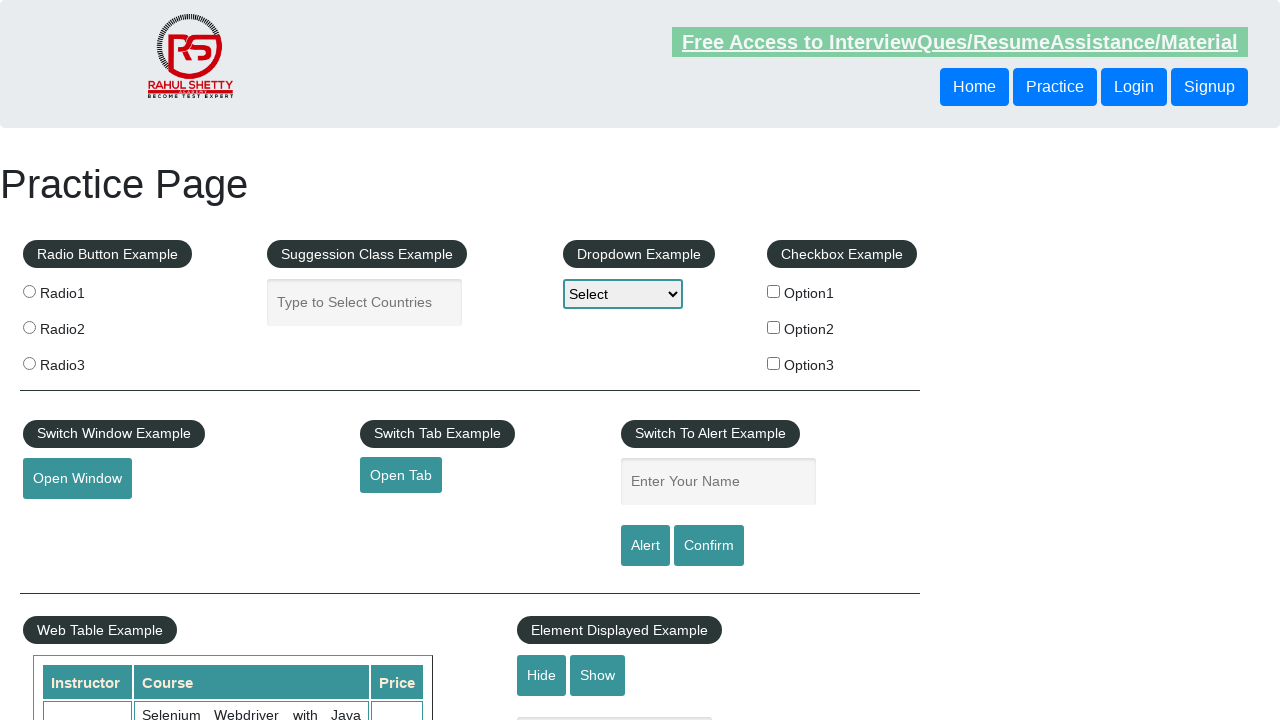